Navigates to Xerago website and verifies that page content loads successfully

Starting URL: https://www.xerago.com/

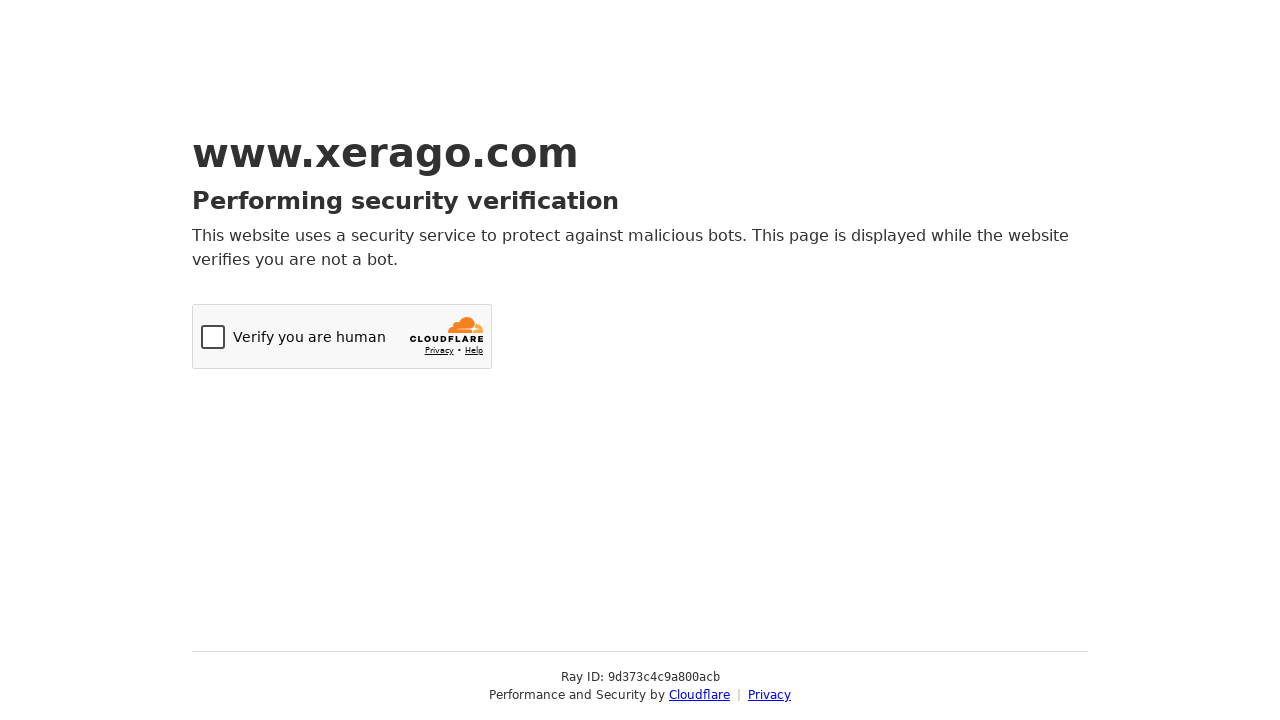

Navigated to Xerago website
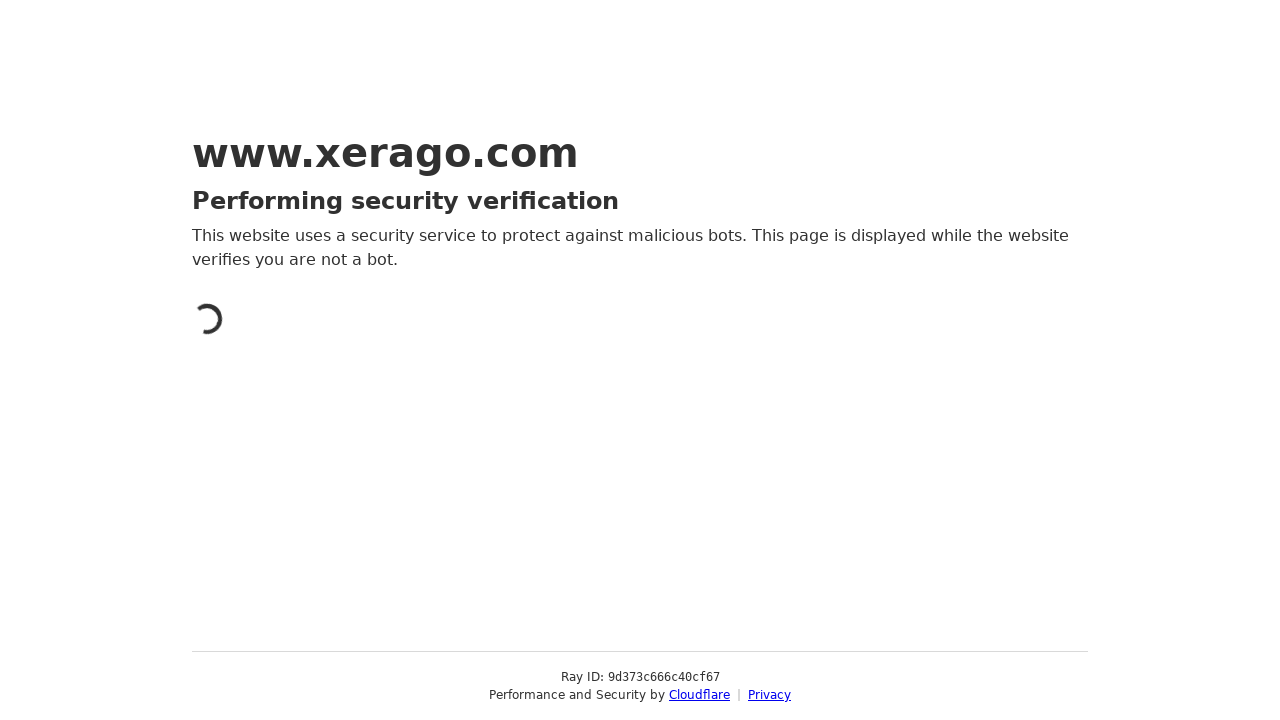

Page loaded with networkidle state
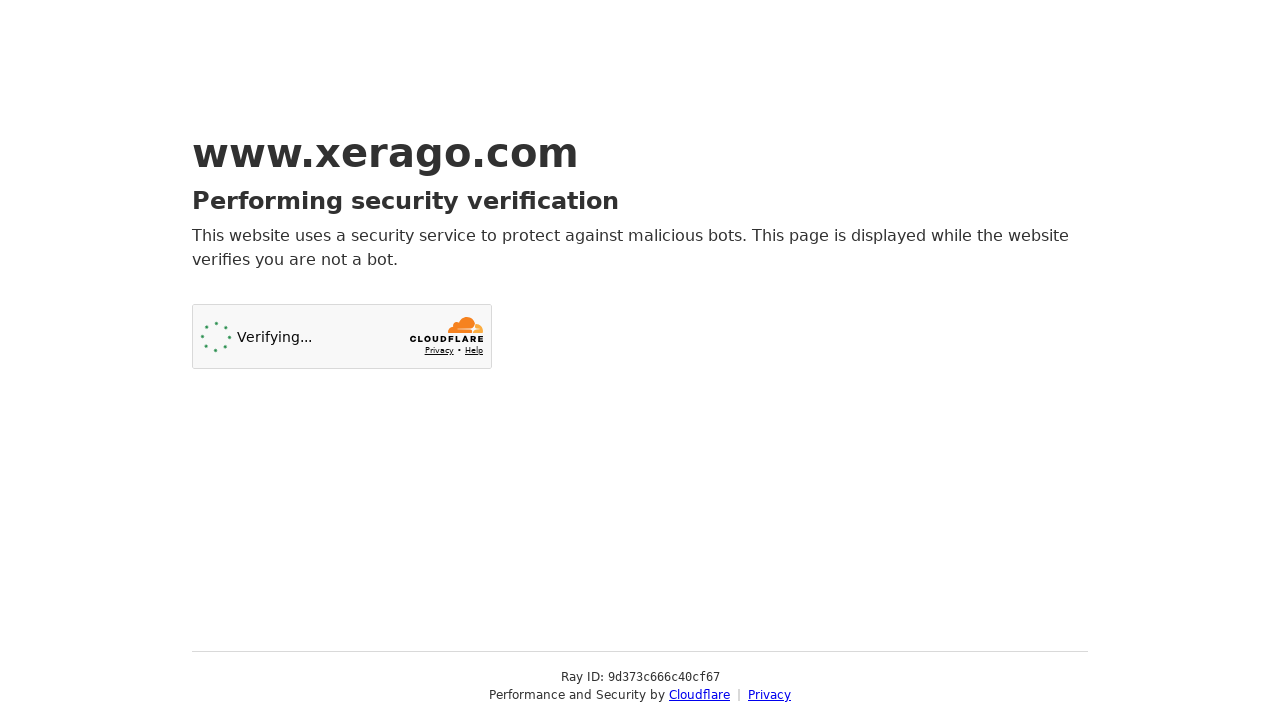

Retrieved page content
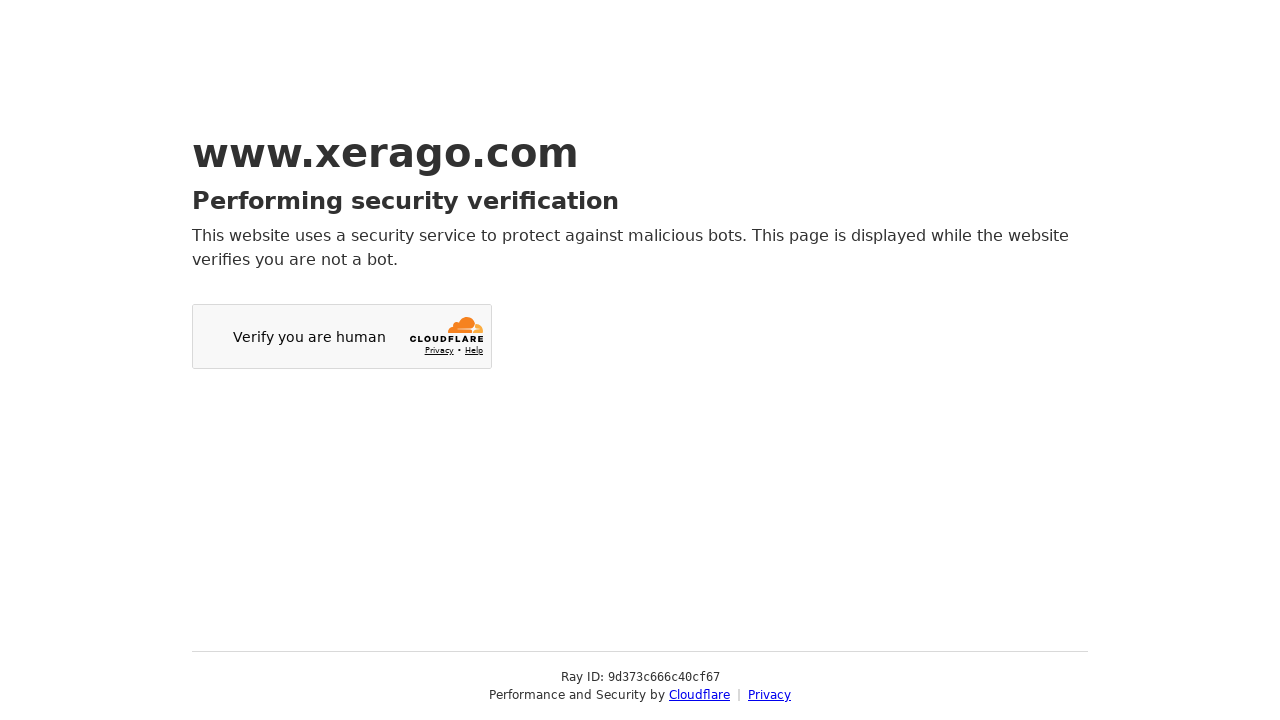

Verified page content loaded successfully (length > 100)
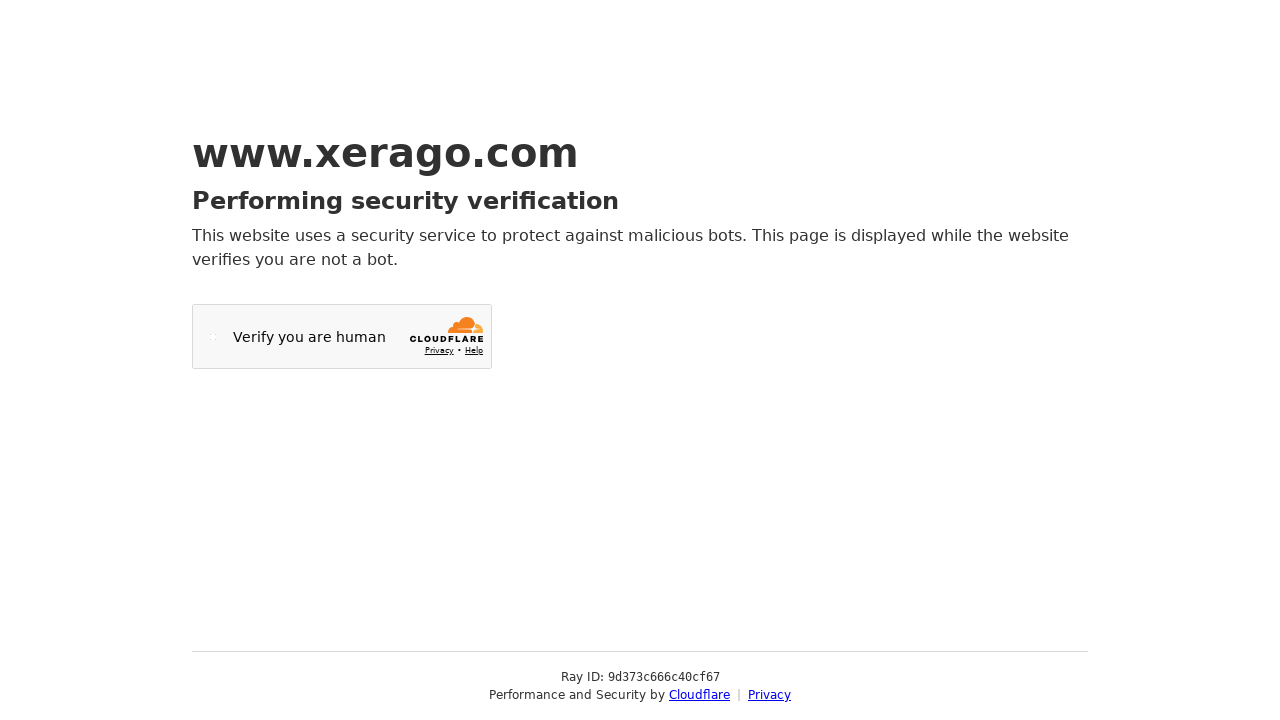

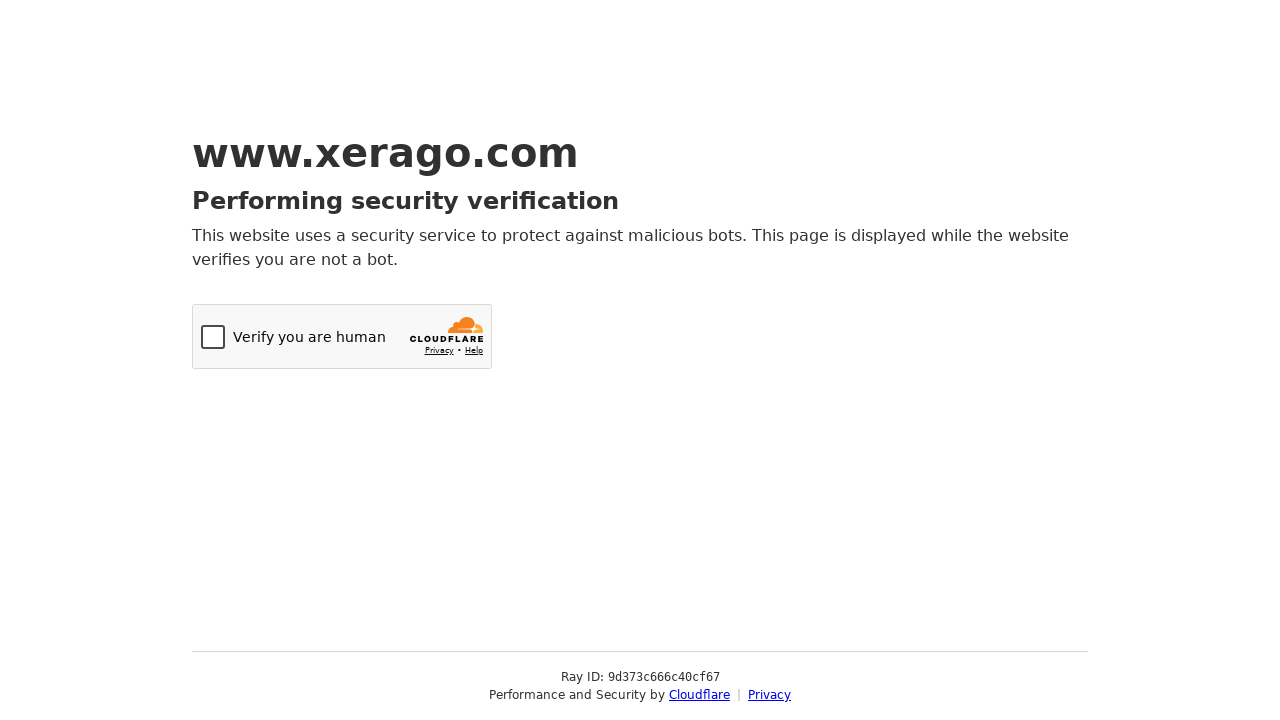